Tests complete user registration flow including zip code, name, email, and password fields

Starting URL: https://www.sharelane.com/cgi-bin/register.py

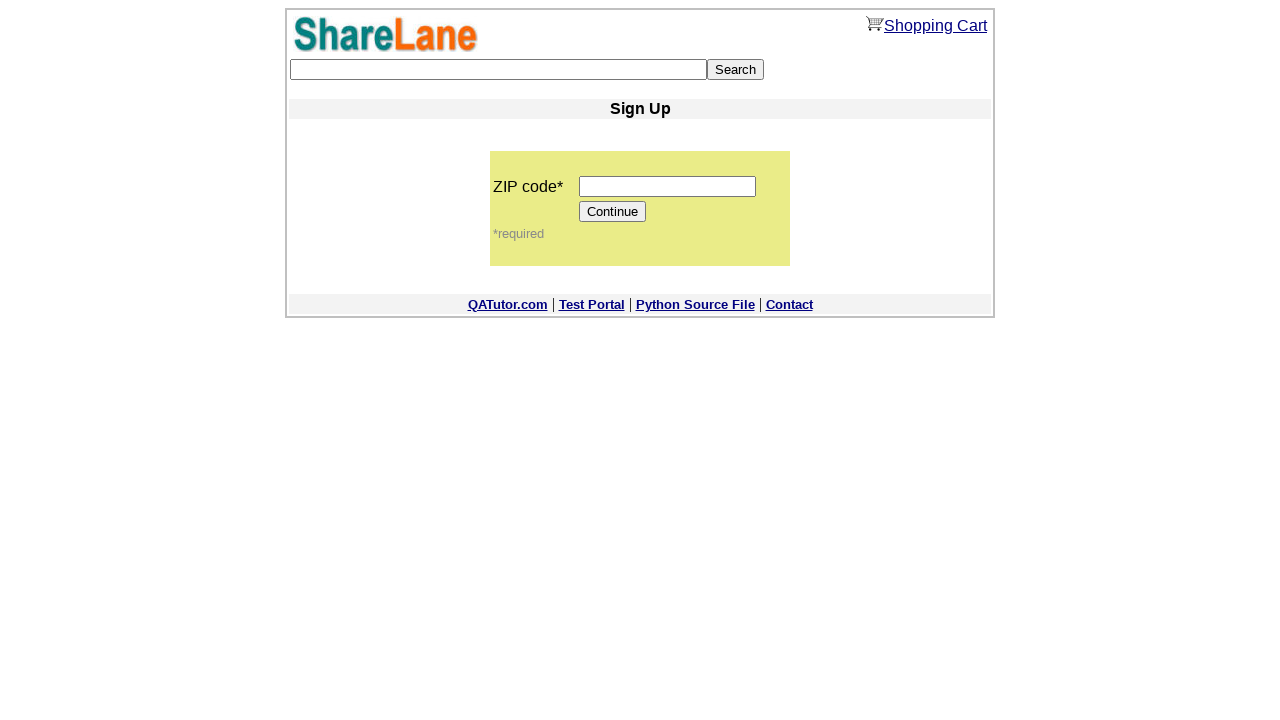

Filled zip code field with '12345' on input[name='zip_code']
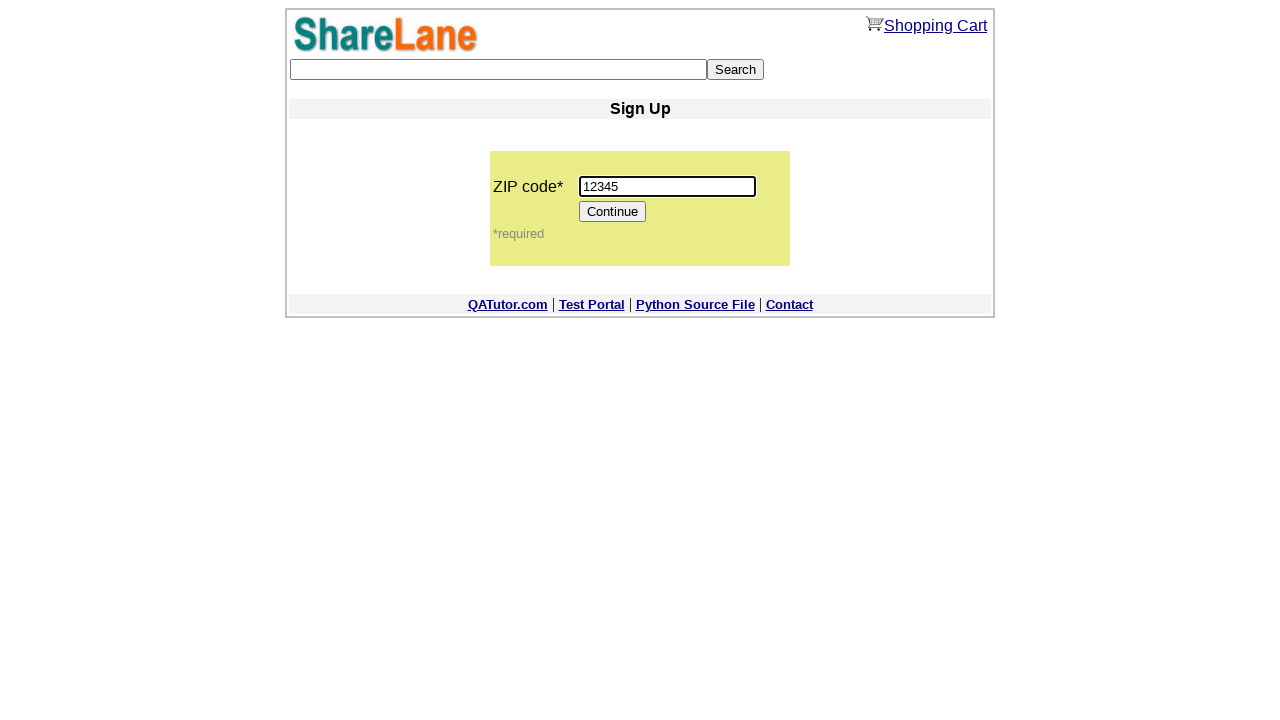

Clicked Continue button to proceed to registration form at (613, 212) on input[value='Continue']
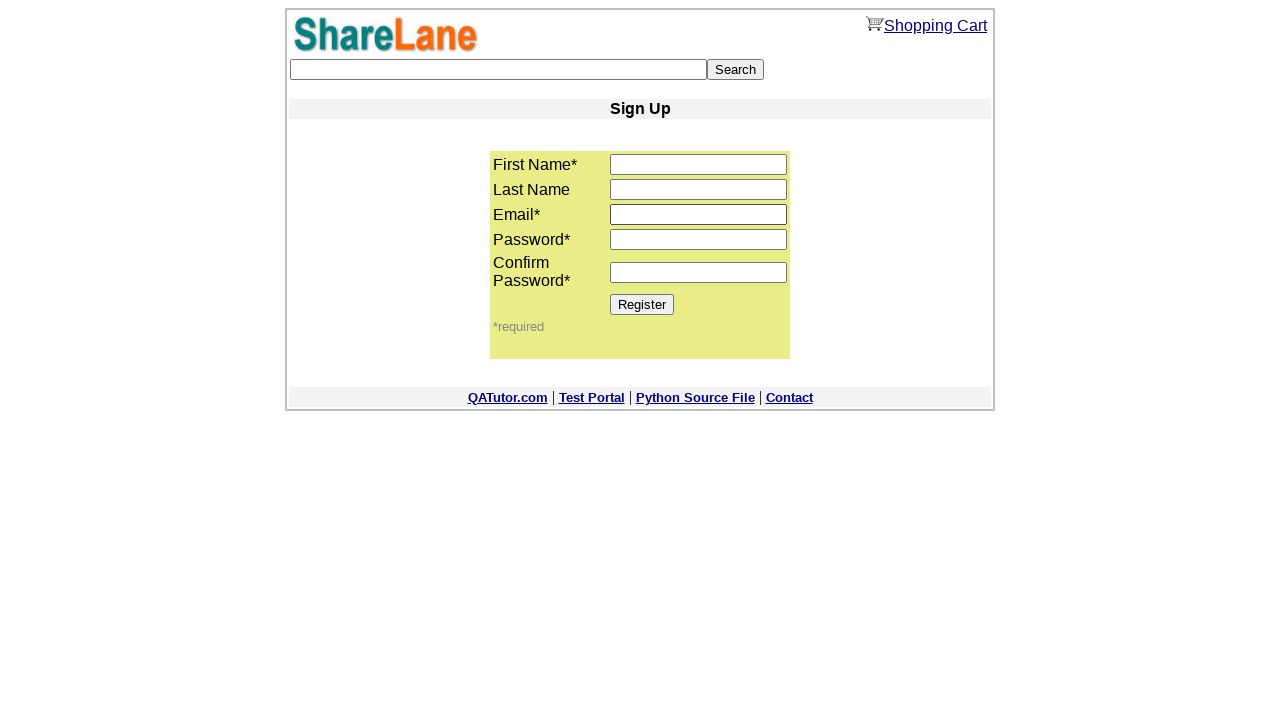

Registration form loaded successfully
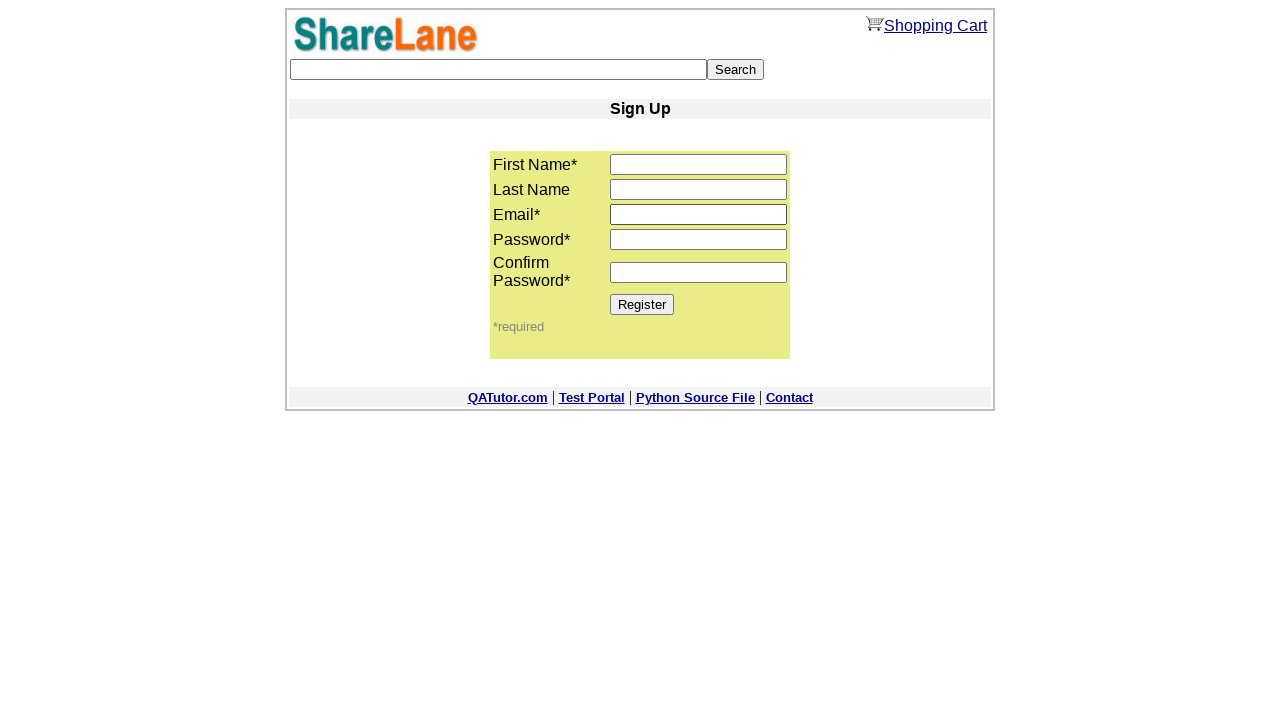

Filled first name field with 'Test' on input[name='first_name']
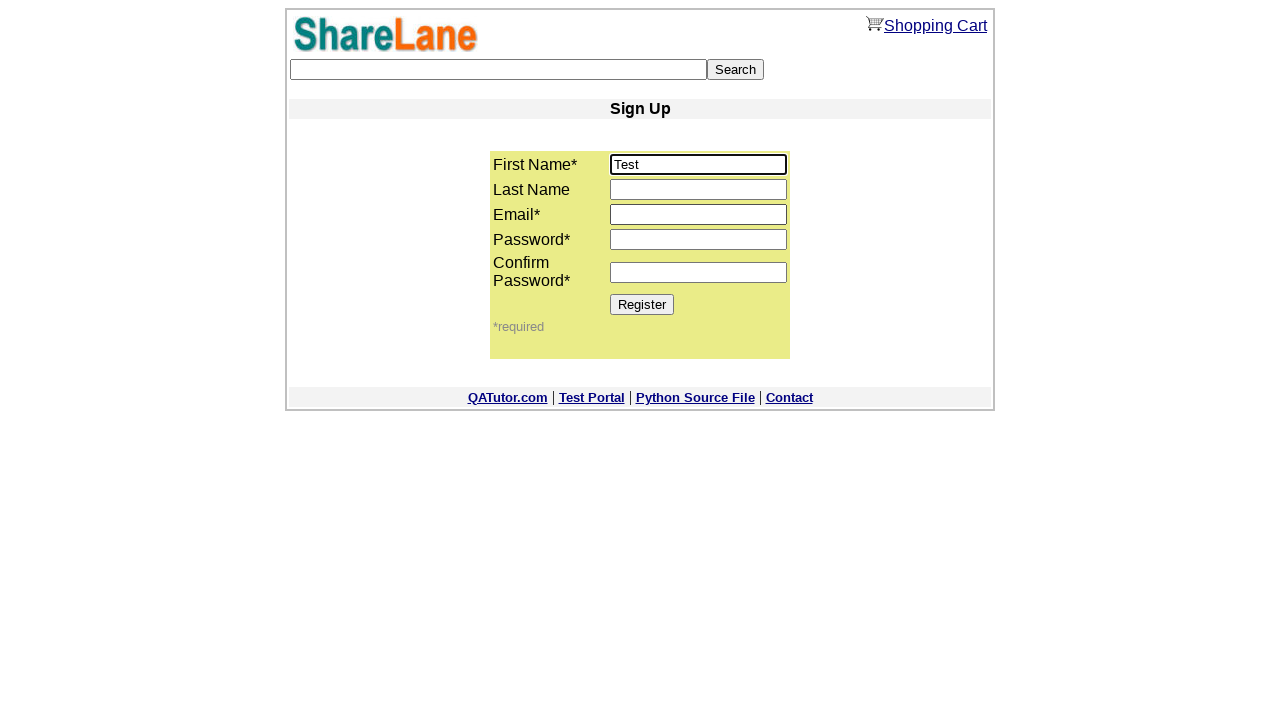

Filled last name field with 'User' on input[name='last_name']
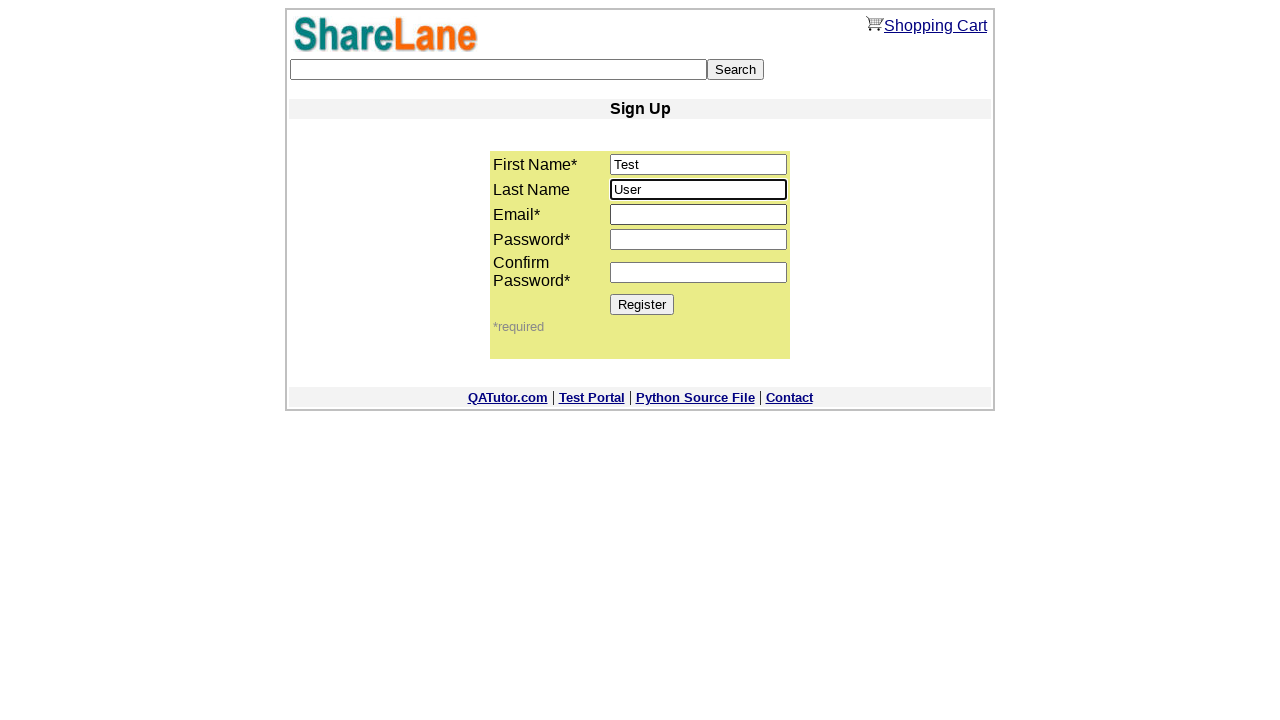

Filled email field with 'testuser547@example.com' on input[name='email']
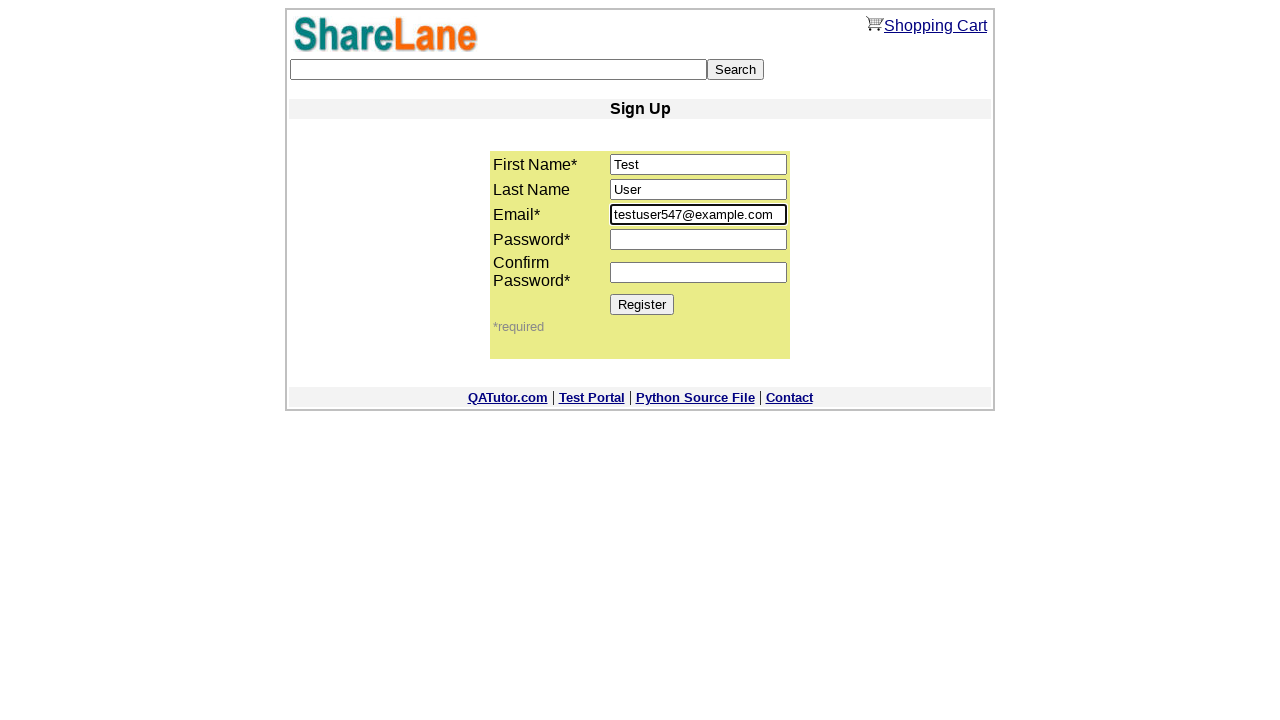

Filled password field with secure password on input[name='password1']
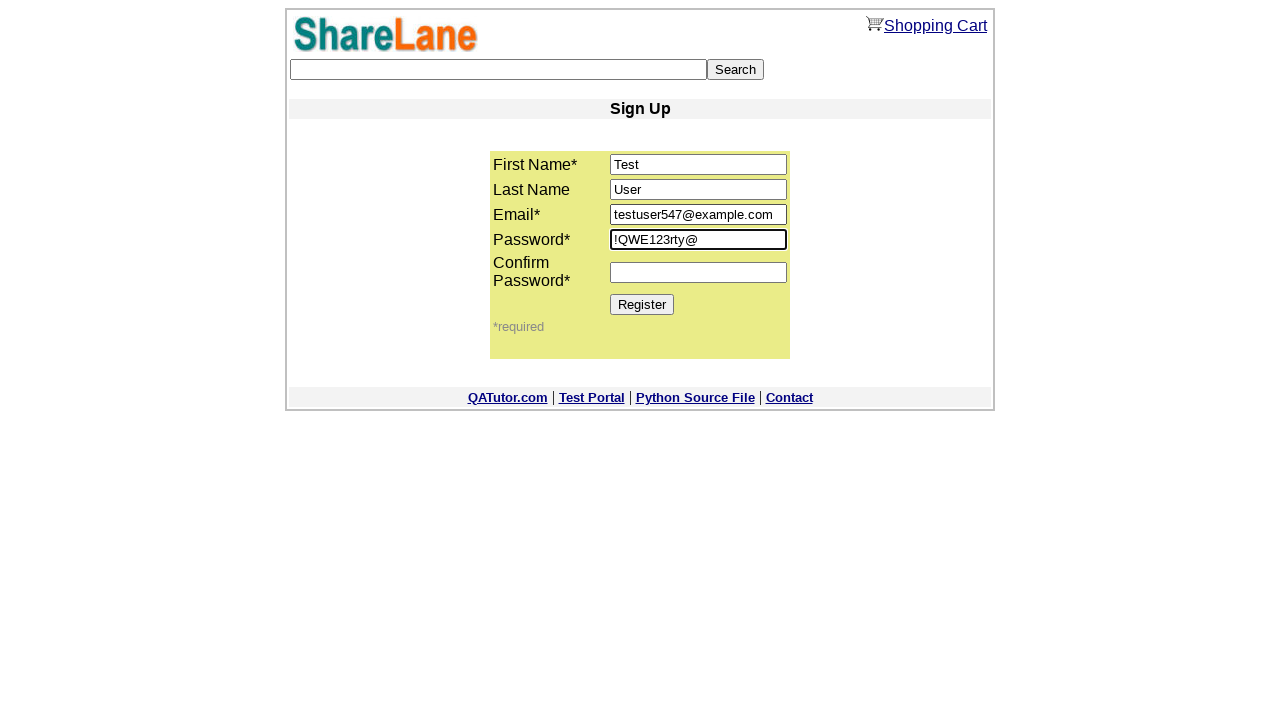

Filled password confirmation field with matching password on input[name='password2']
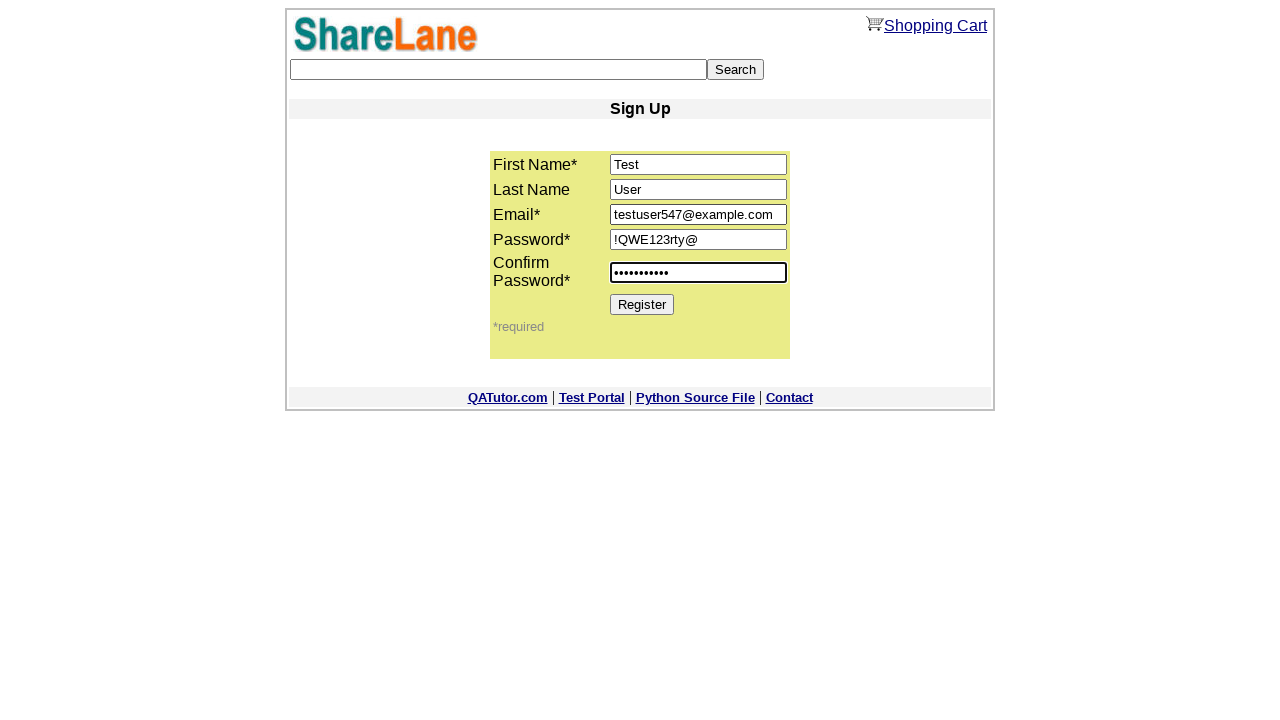

Clicked Register button to submit user registration at (642, 304) on input[value='Register']
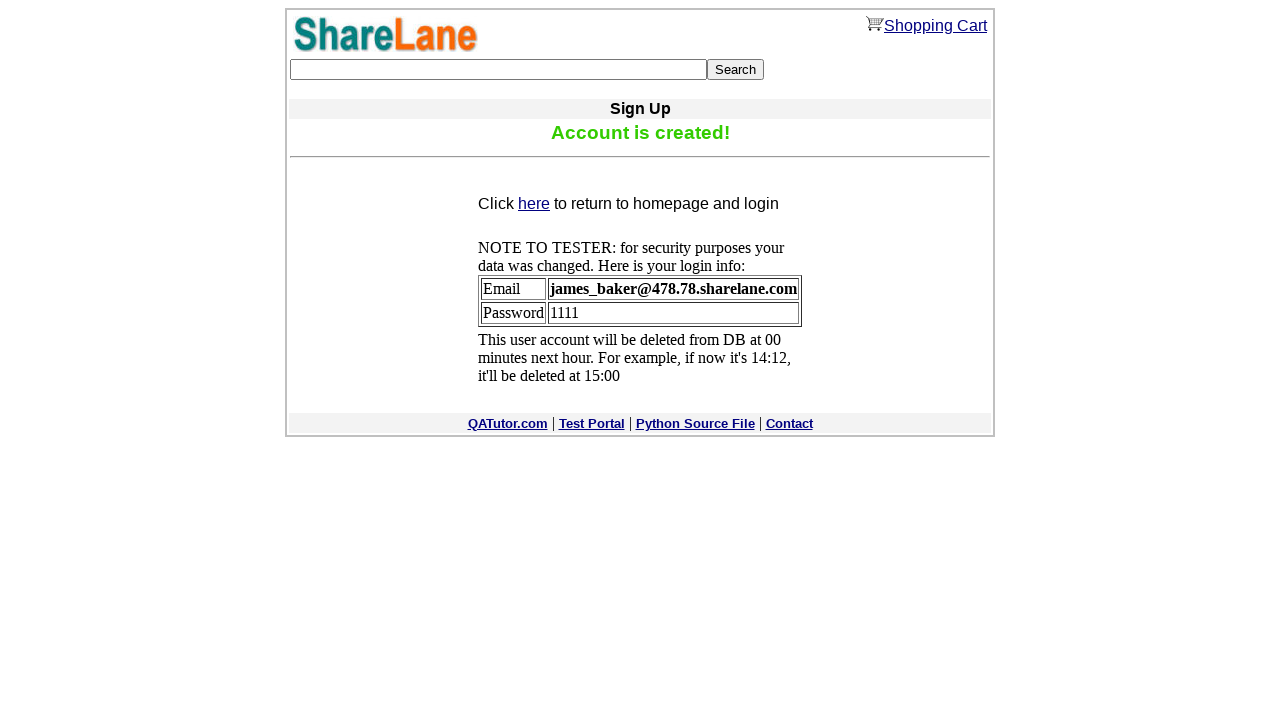

Registration confirmation message appeared, user registration completed successfully
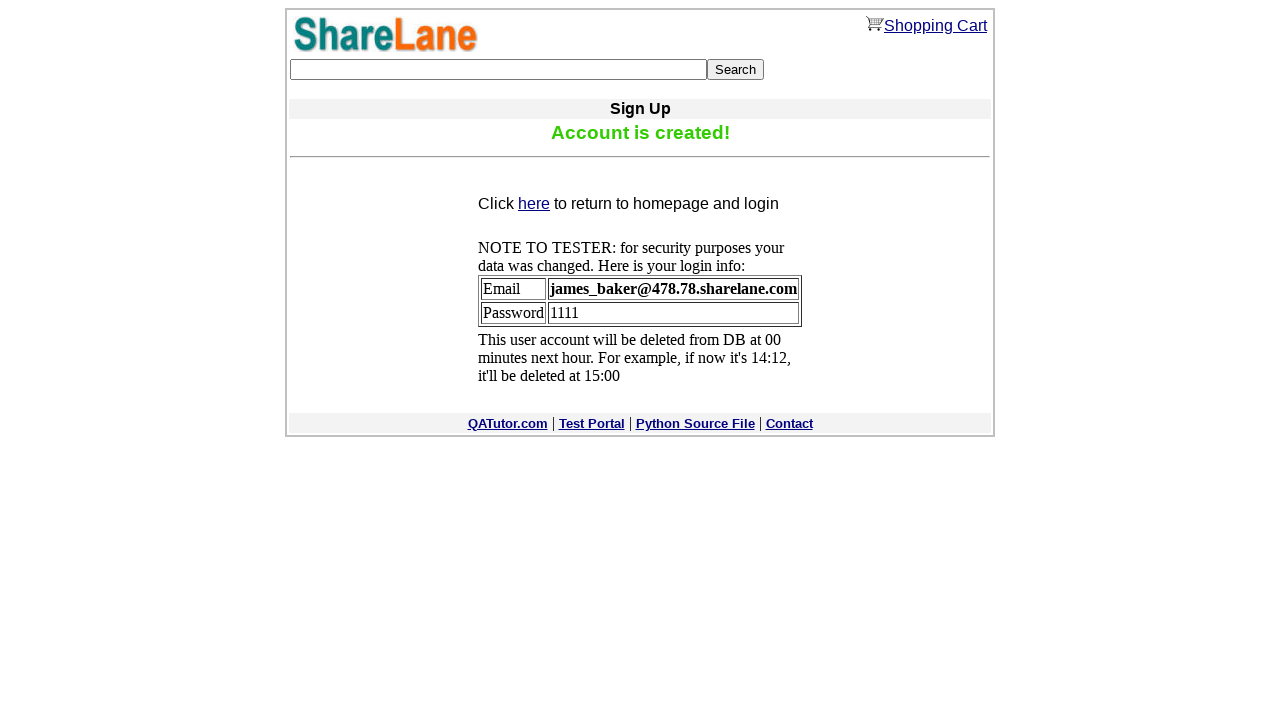

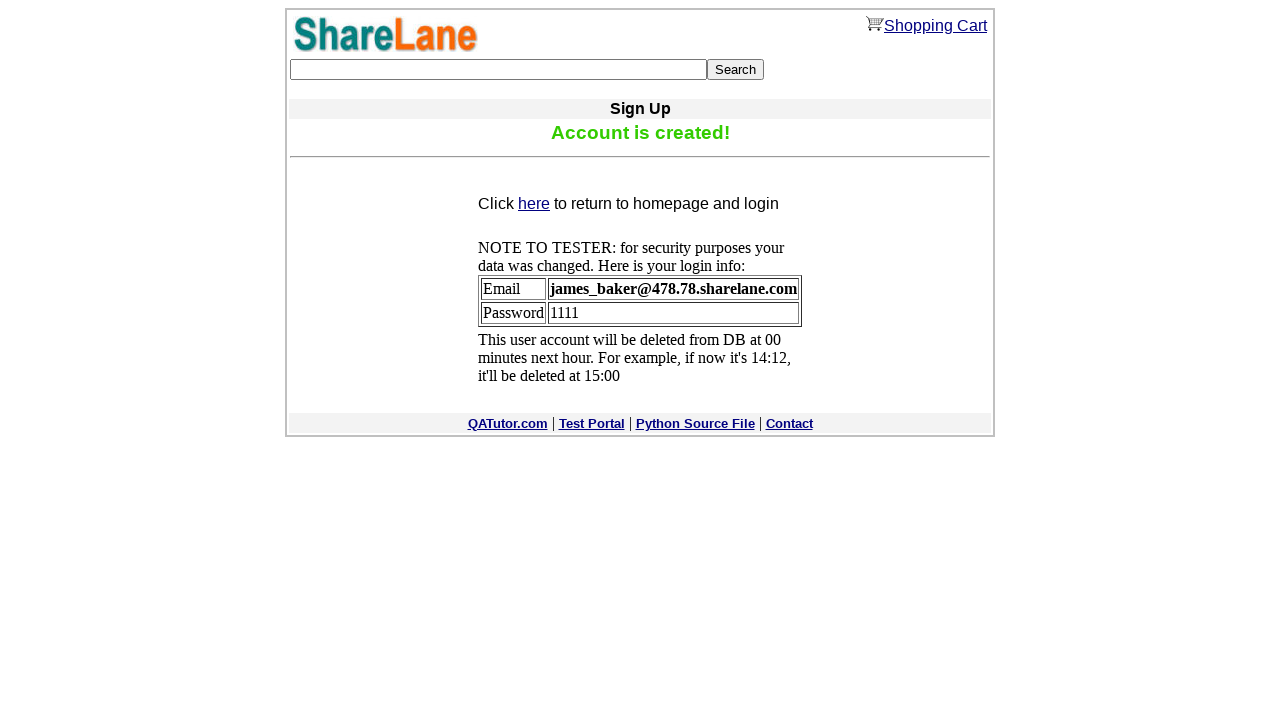